Navigates to CRM Pro website and verifies that section headers are present on the page, specifically checking for the presence of "Import & Export" header text.

Starting URL: https://classic.crmpro.com/

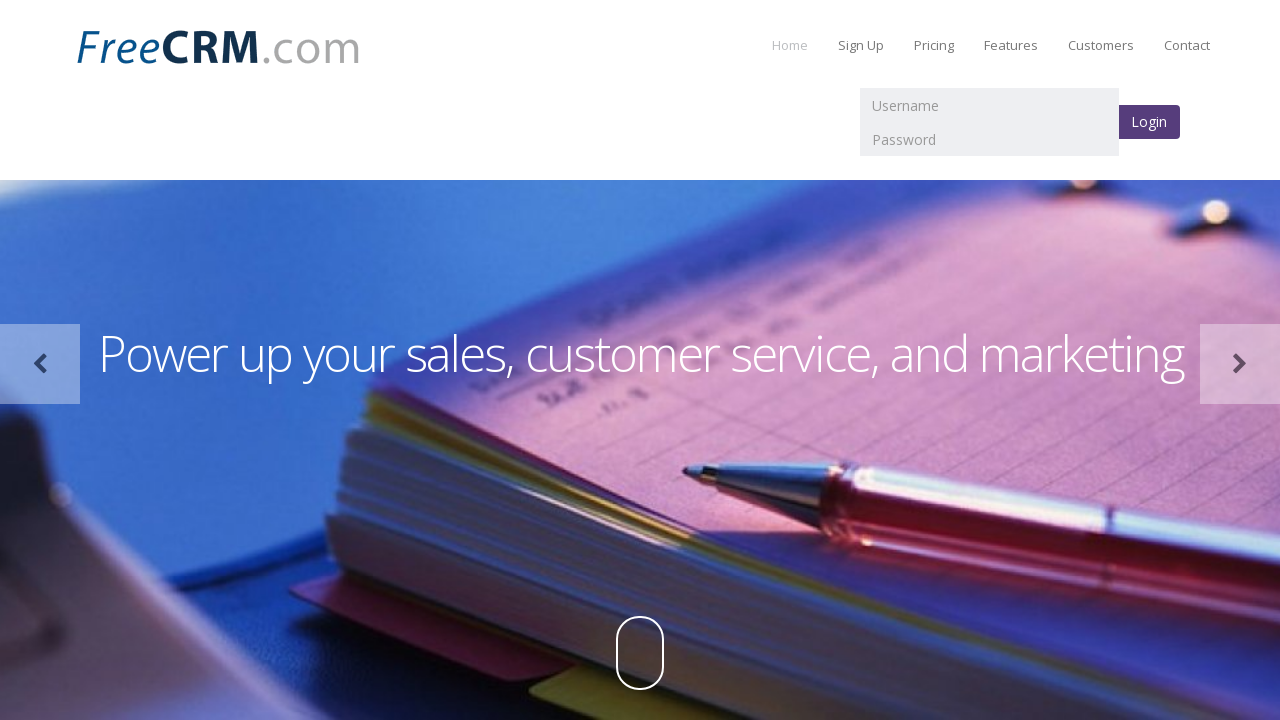

Waited for section#details h3 headers to load
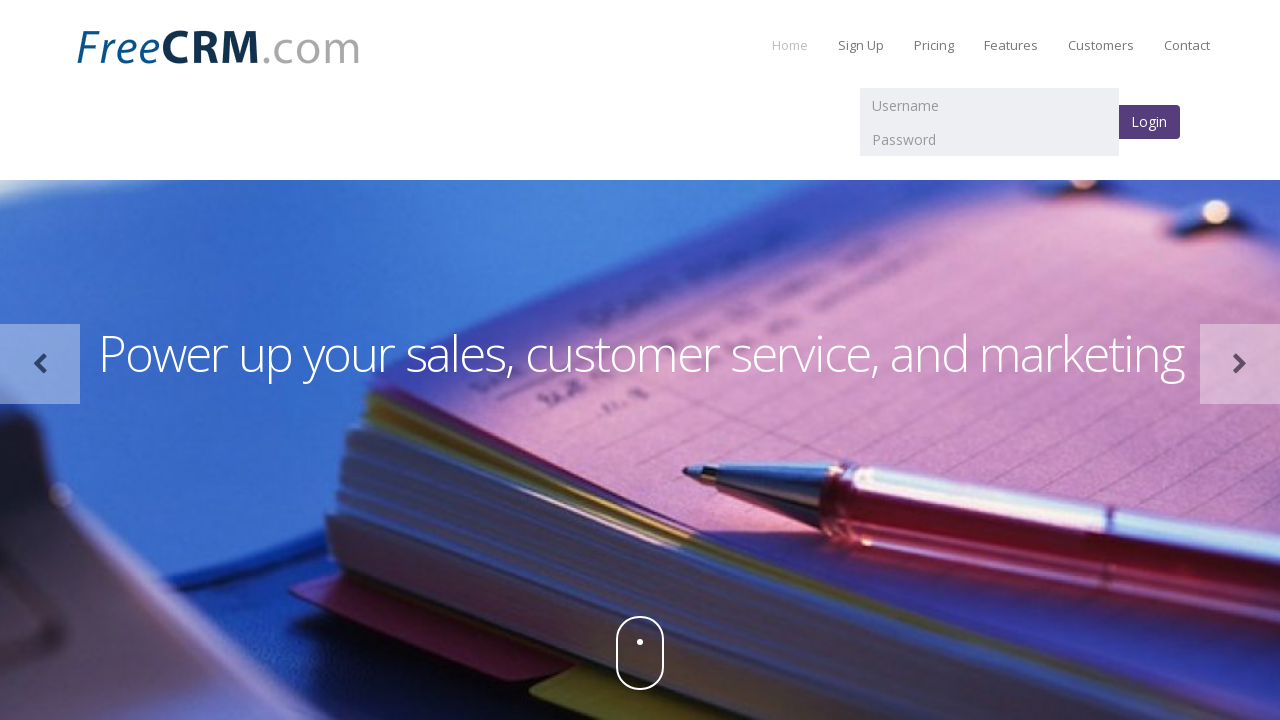

Retrieved all section header elements from section#details
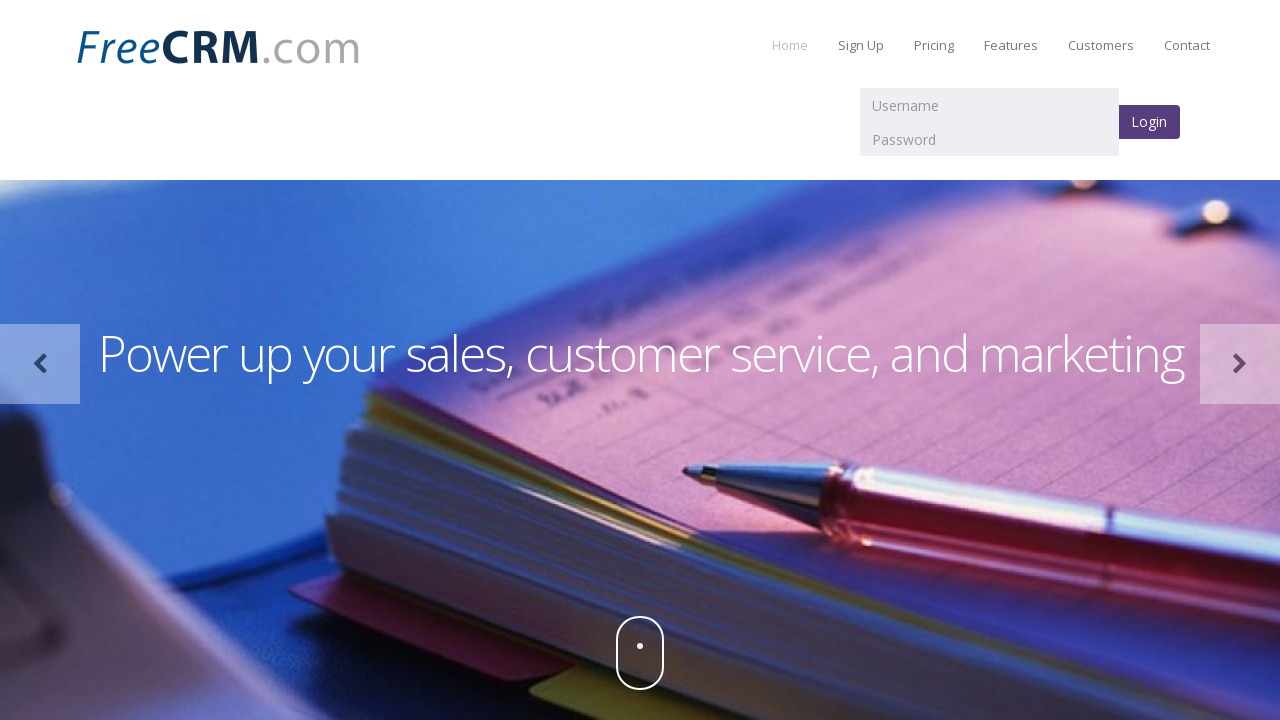

Extracted text content from all section headers
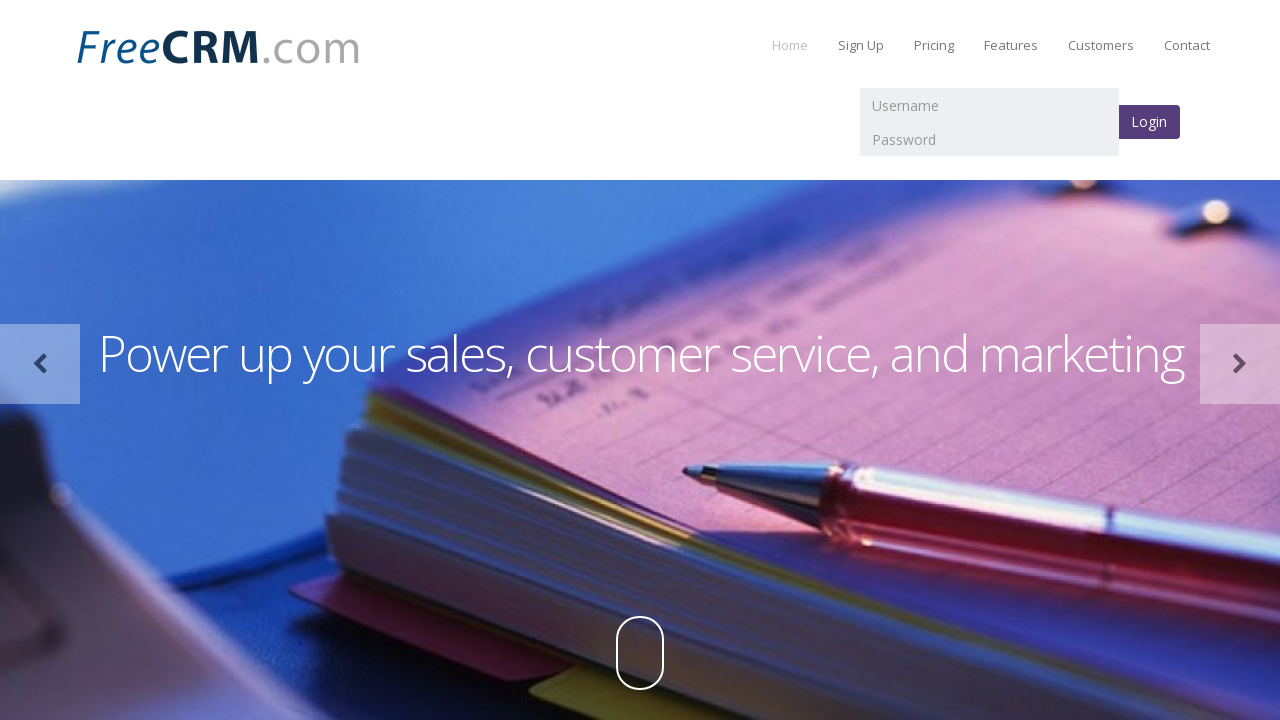

Verified 'Import & Export' header is present on the page - TEST PASSED
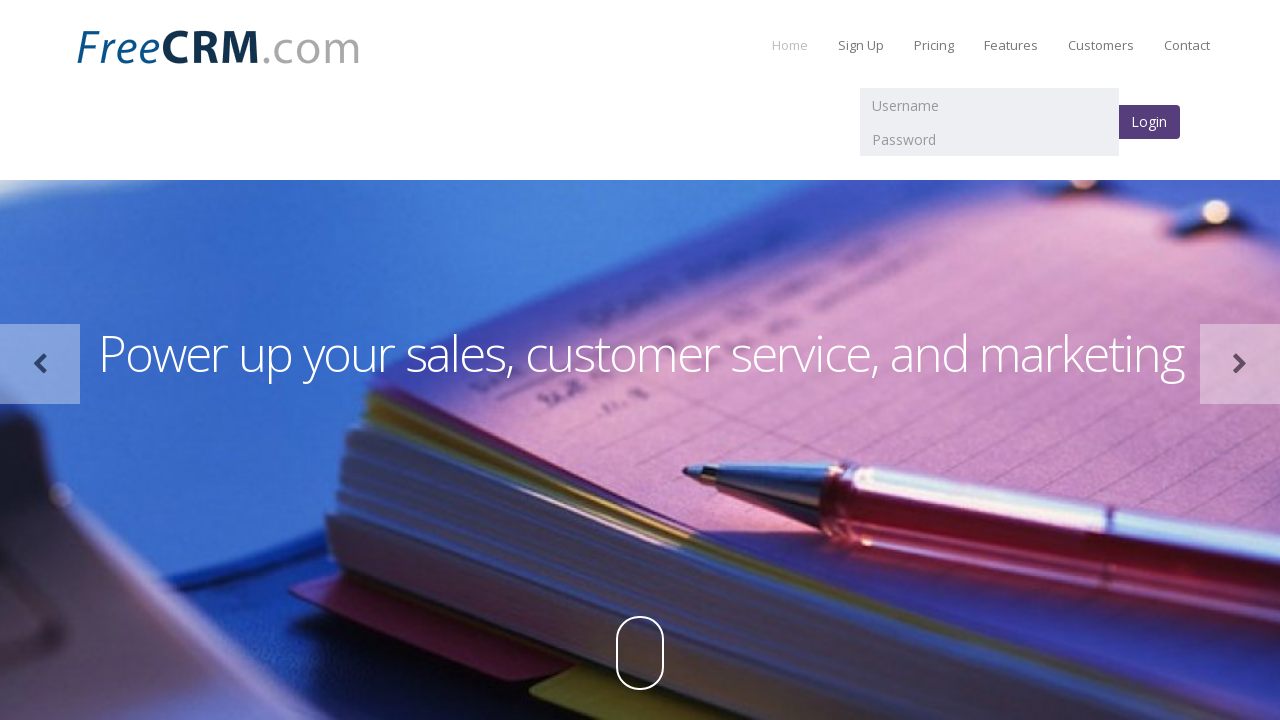

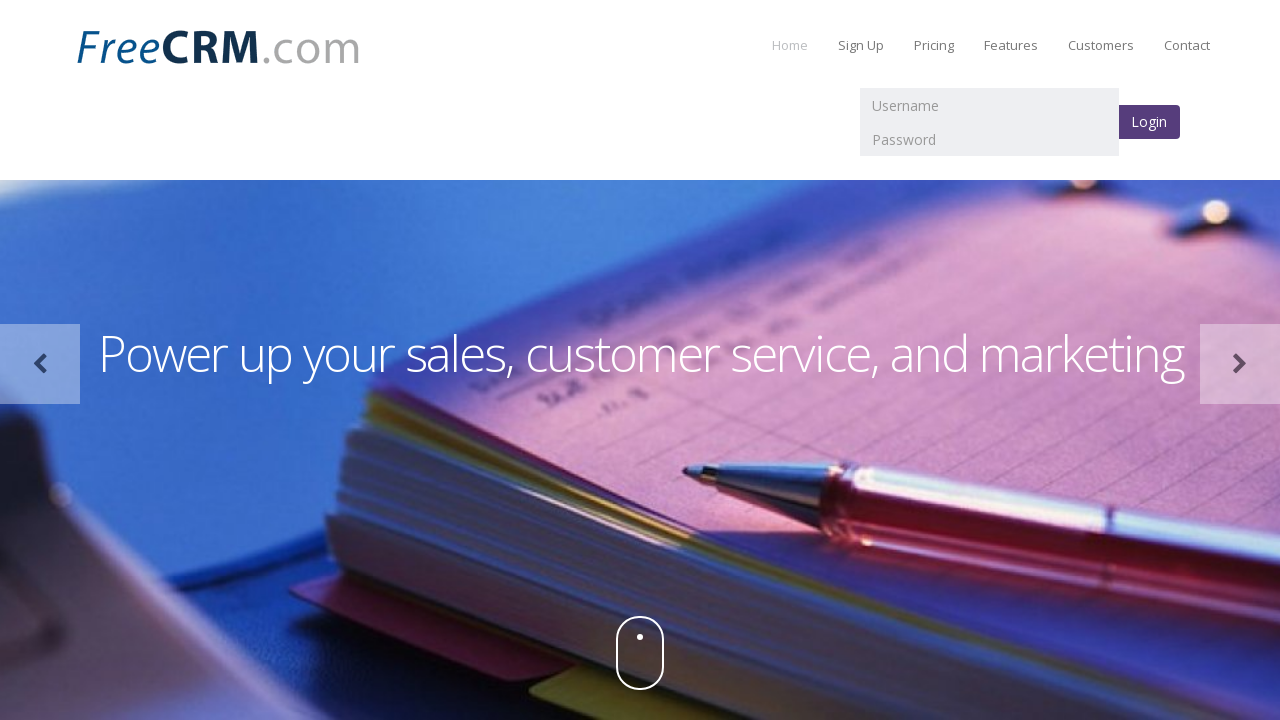